Navigates to a test automation practice site and verifies the presence of a book table by checking its rows and columns are loaded

Starting URL: https://testautomationpractice.blogspot.com/

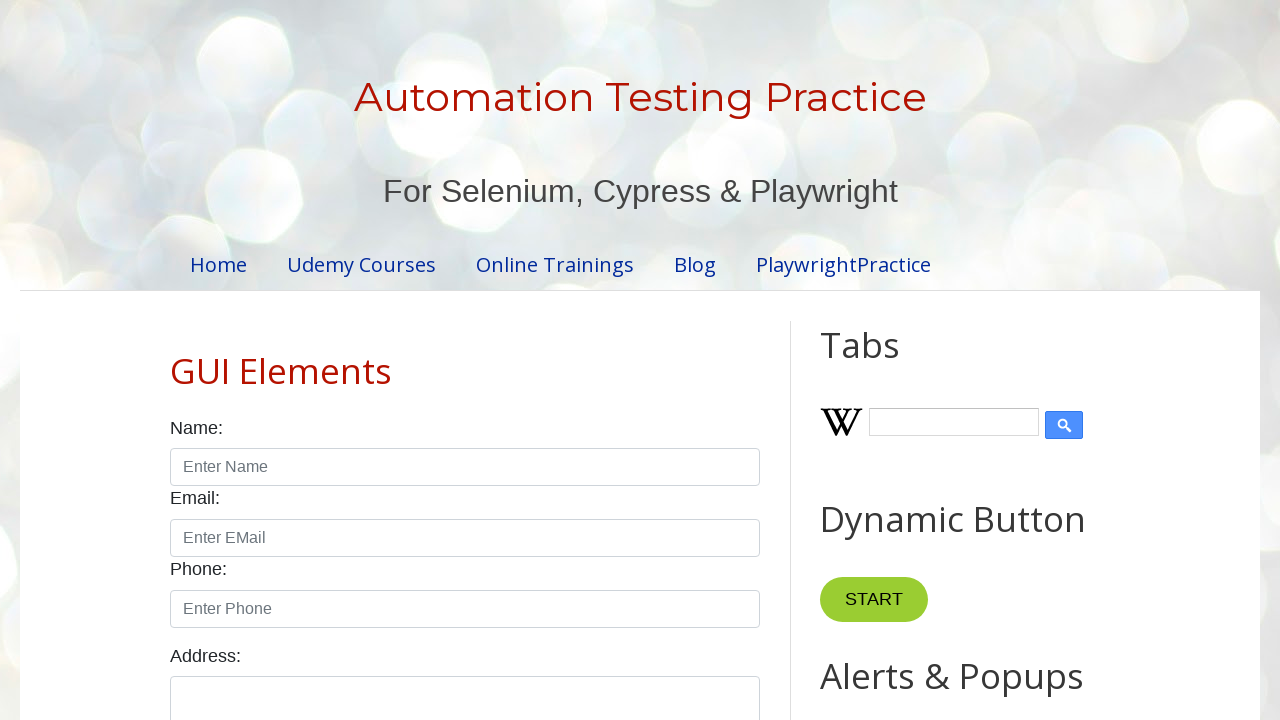

Navigated to test automation practice site
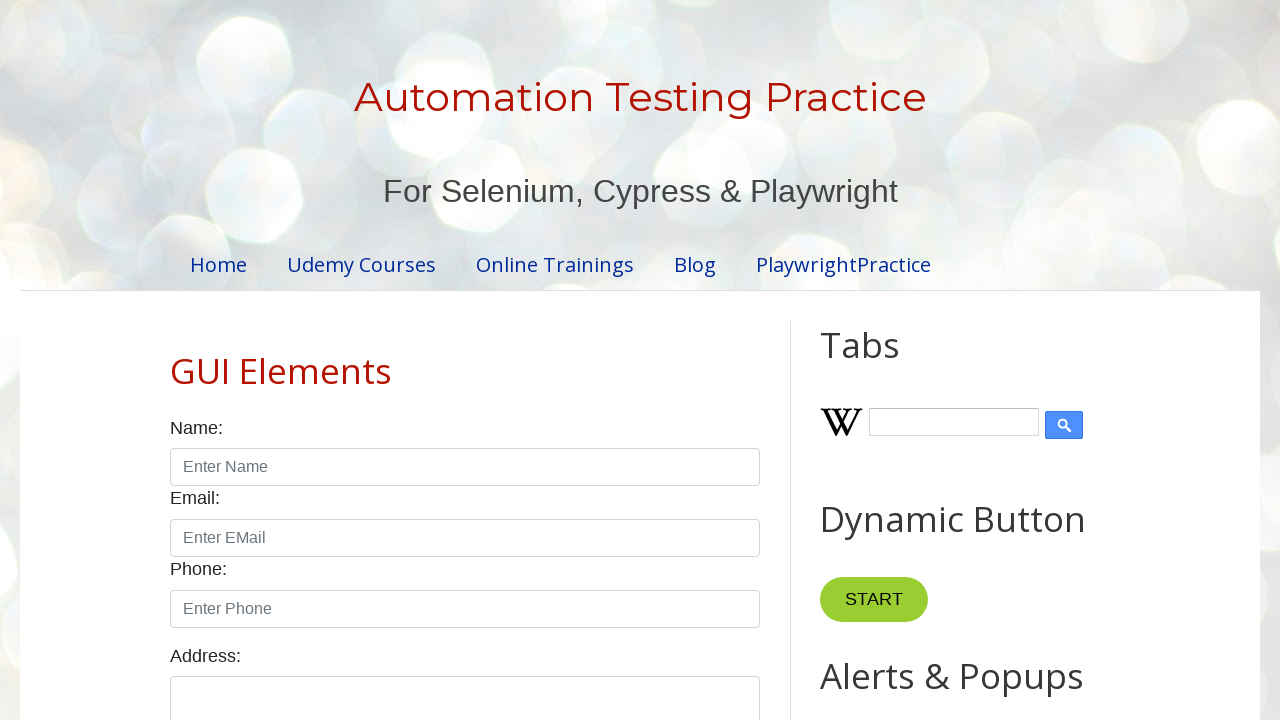

Book table selector became visible
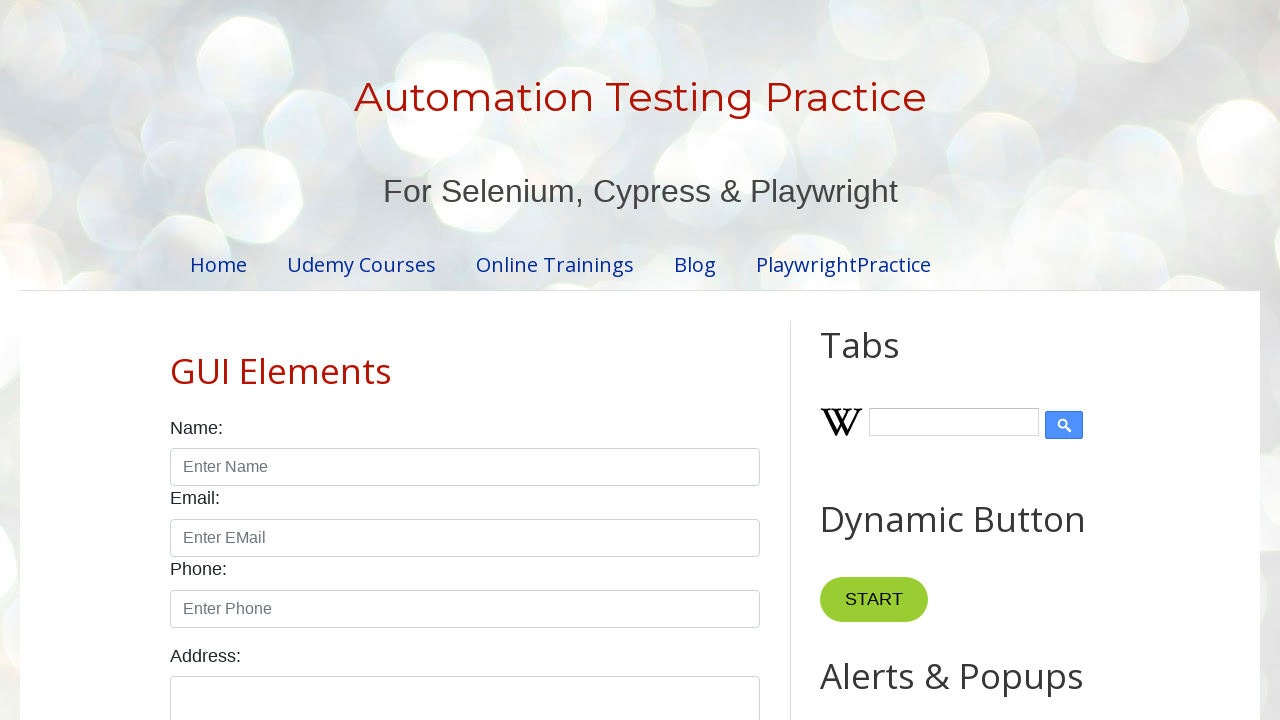

First table row loaded and verified
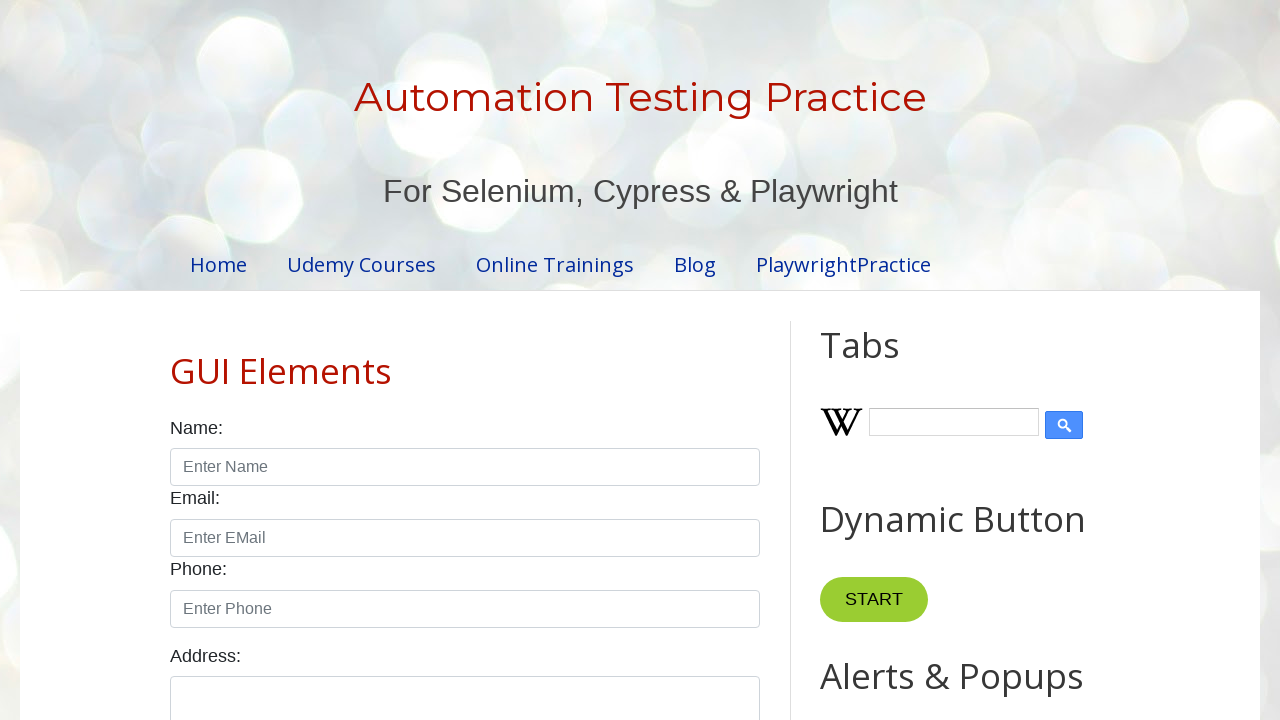

First table header column loaded and verified
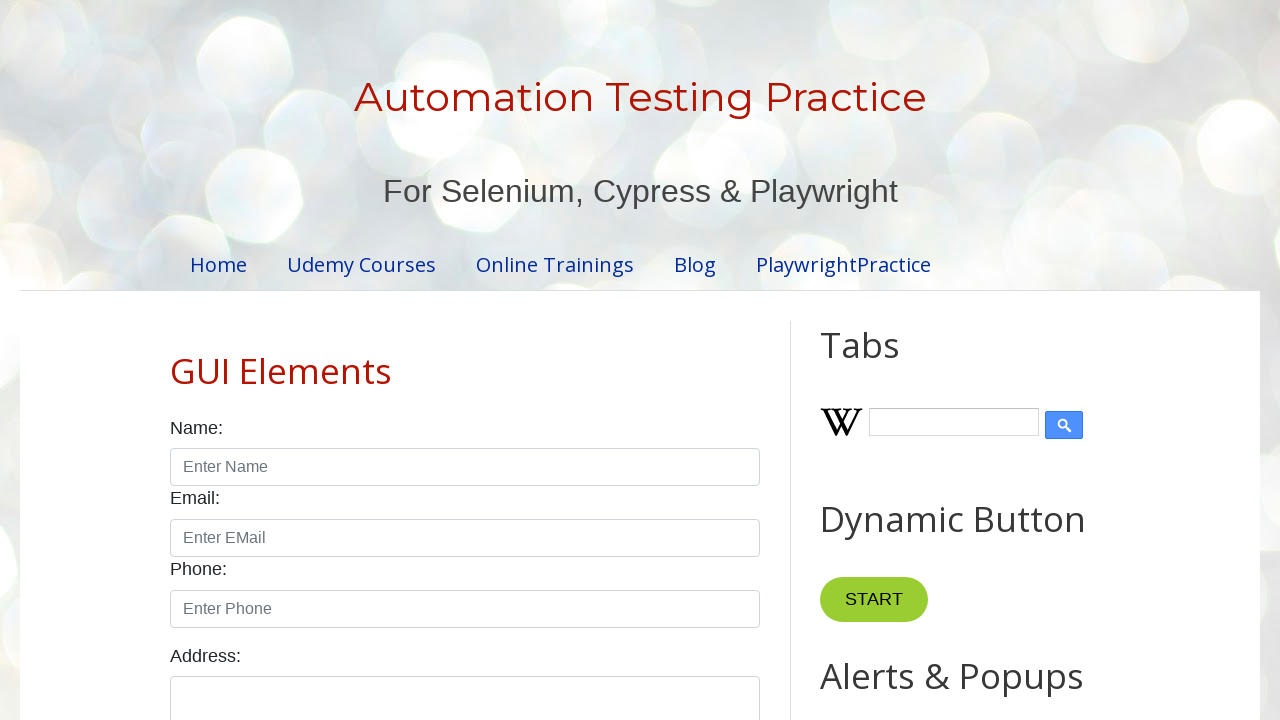

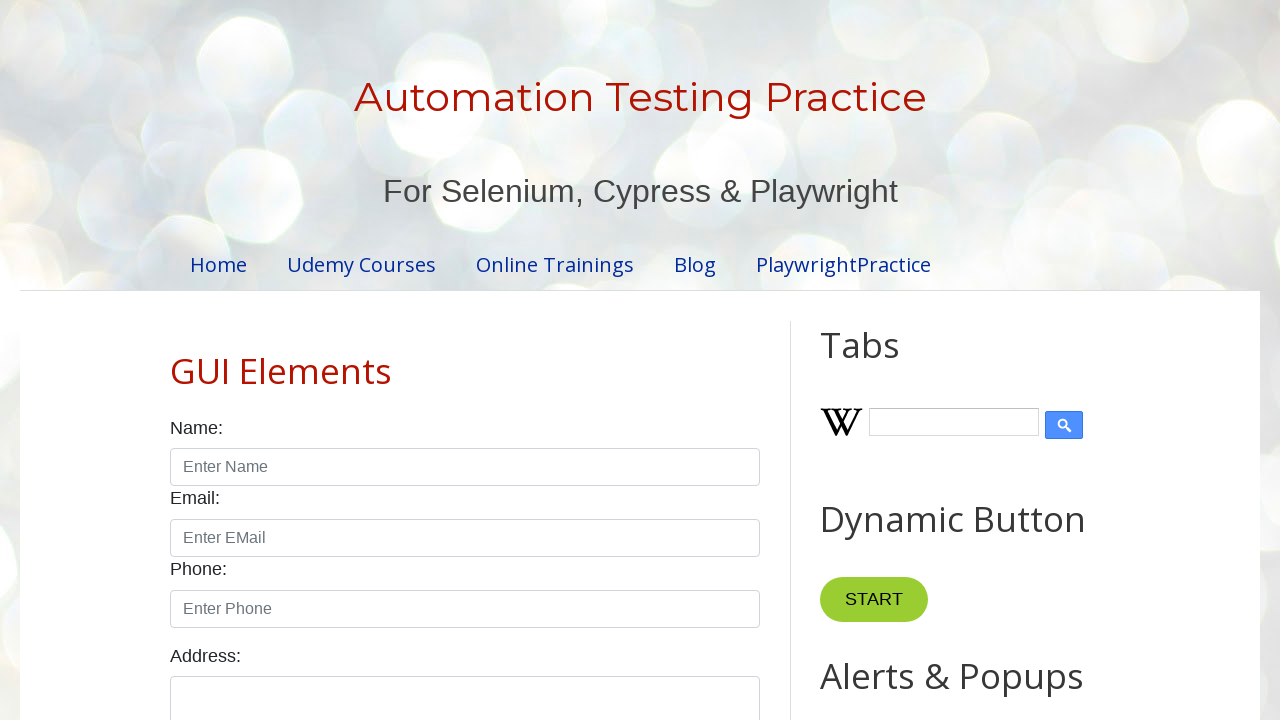